Tests typing into an input field on the page

Starting URL: https://applitools.github.io/demo/TestPages/FramesTestPage/

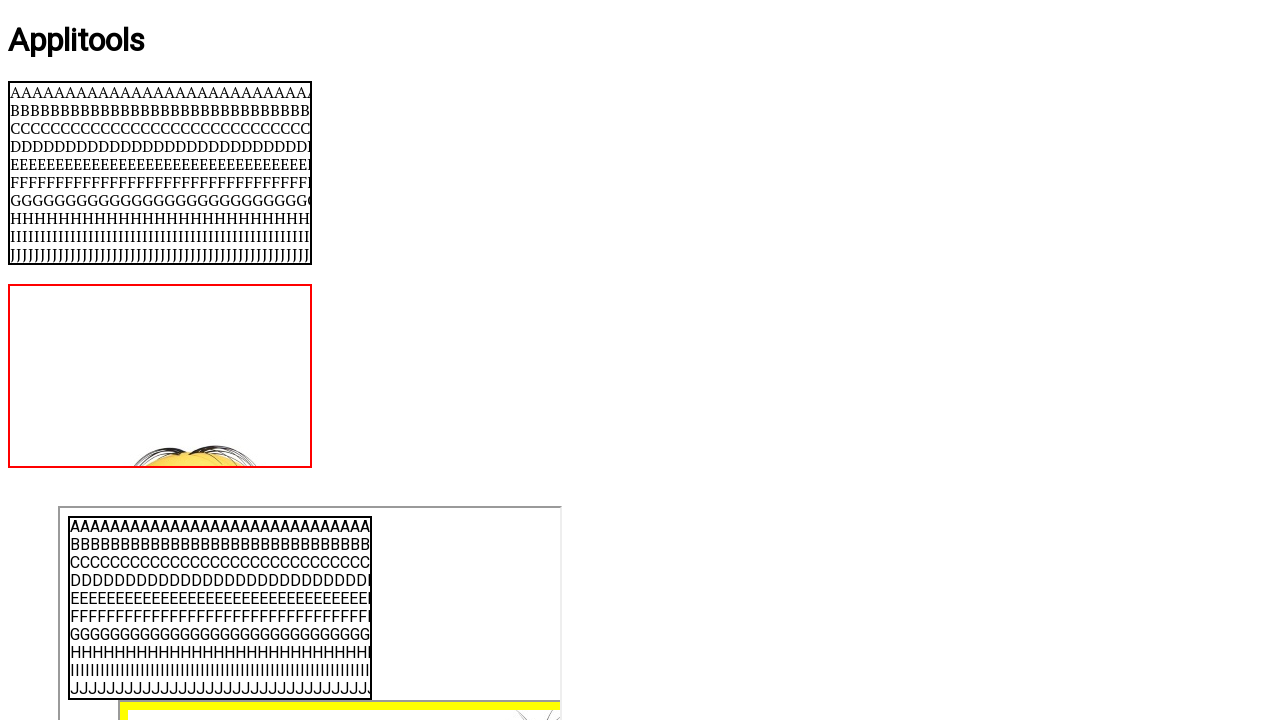

Typed 'My Input' into the input field on input
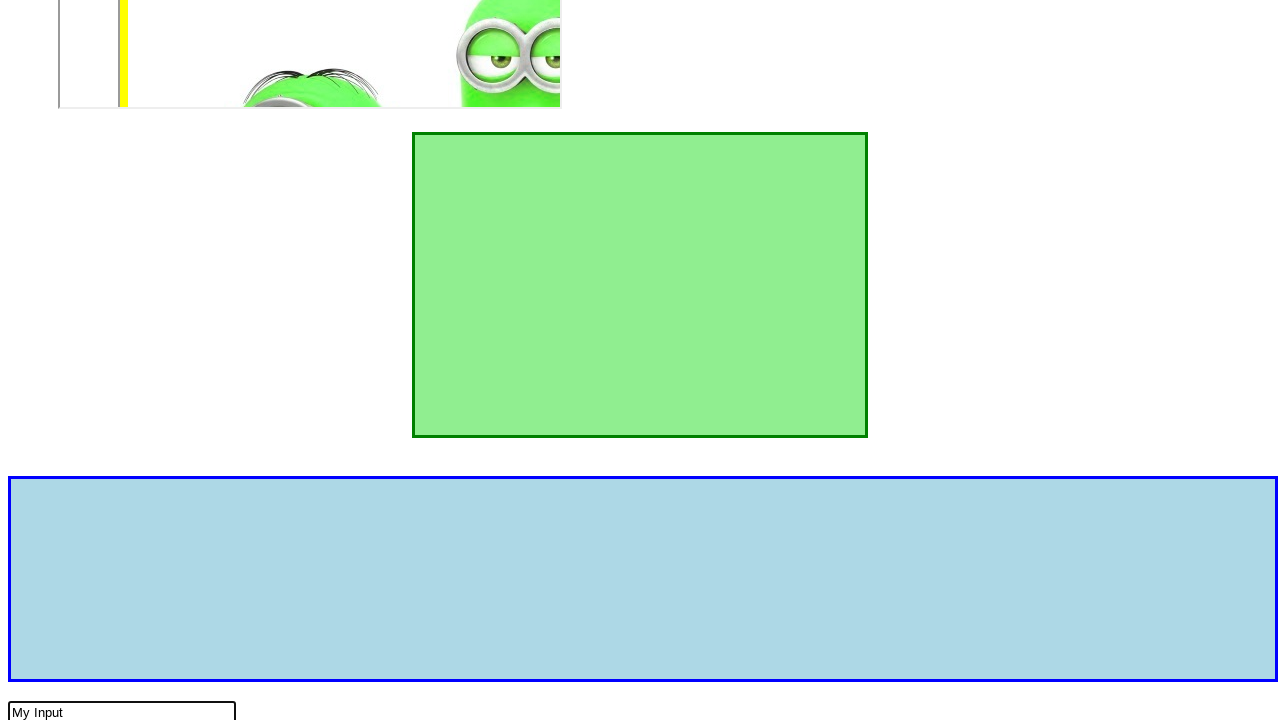

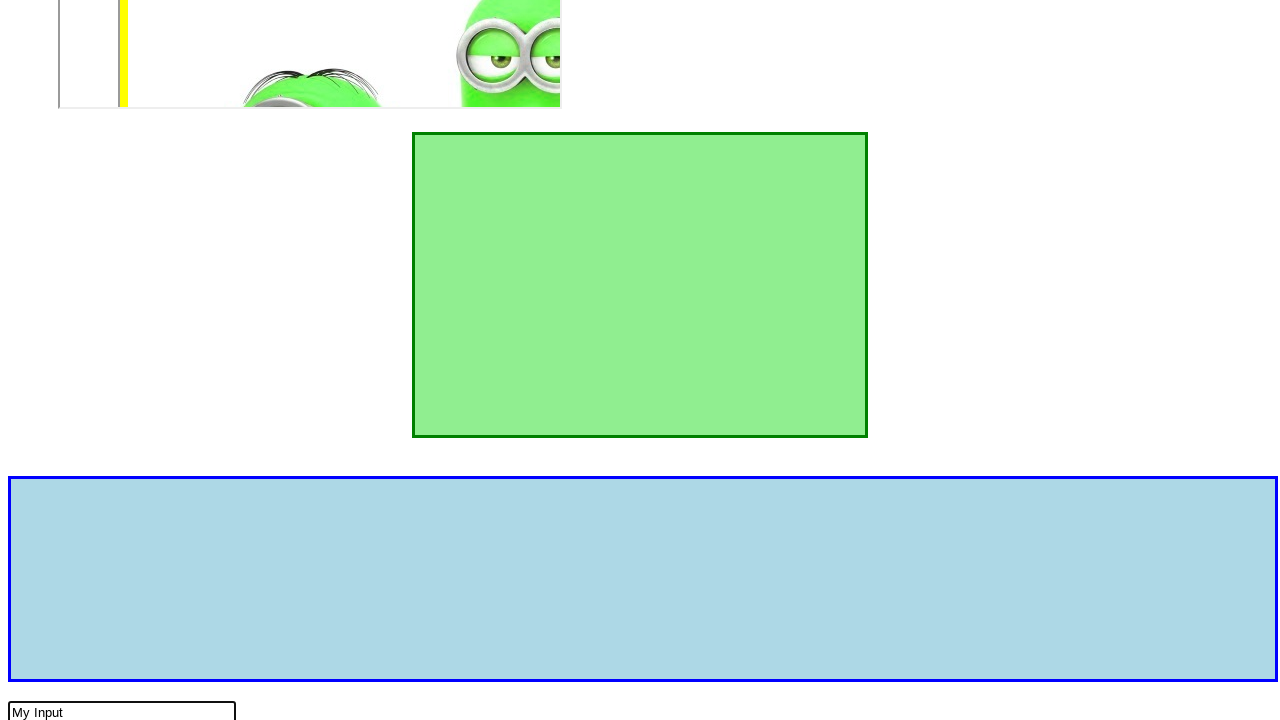